Tests a to-do list application by adding 10 tasks sequentially and verifying each task is added to the list

Starting URL: https://herziopinto.github.io/lista-de-tarefas/

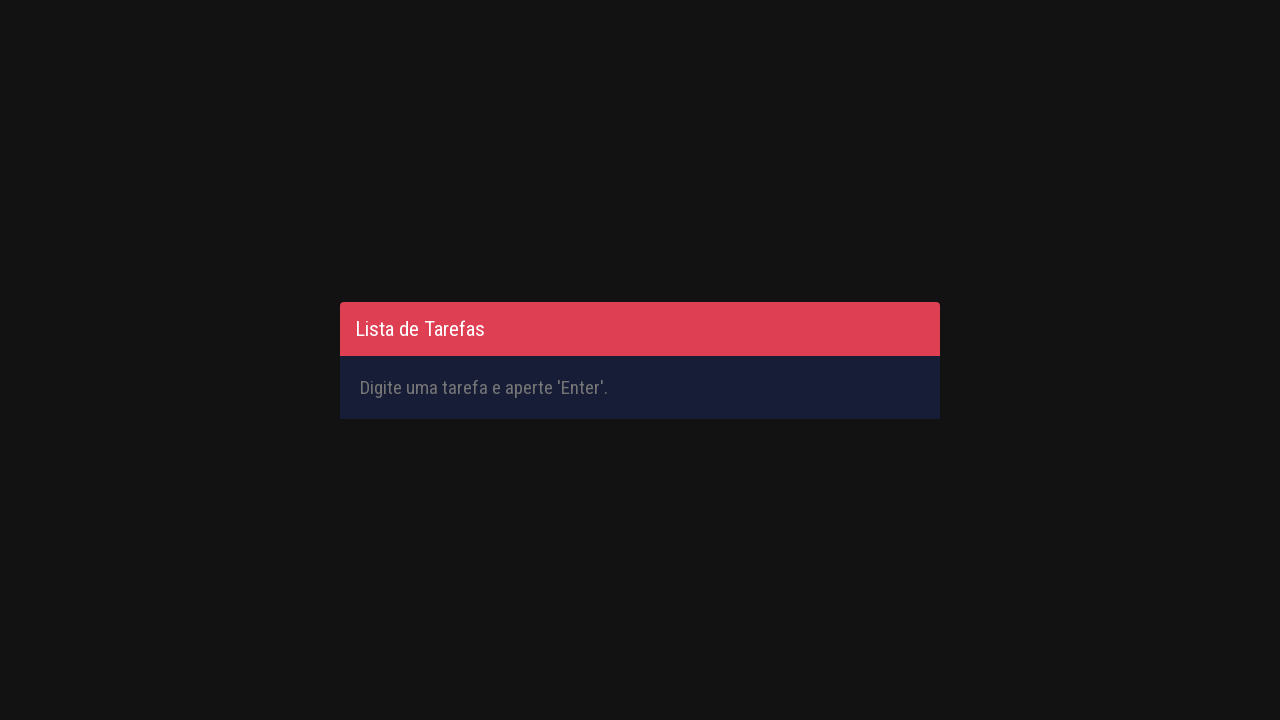

Filled input field with 'Aprender Selenium1' on #inputTask
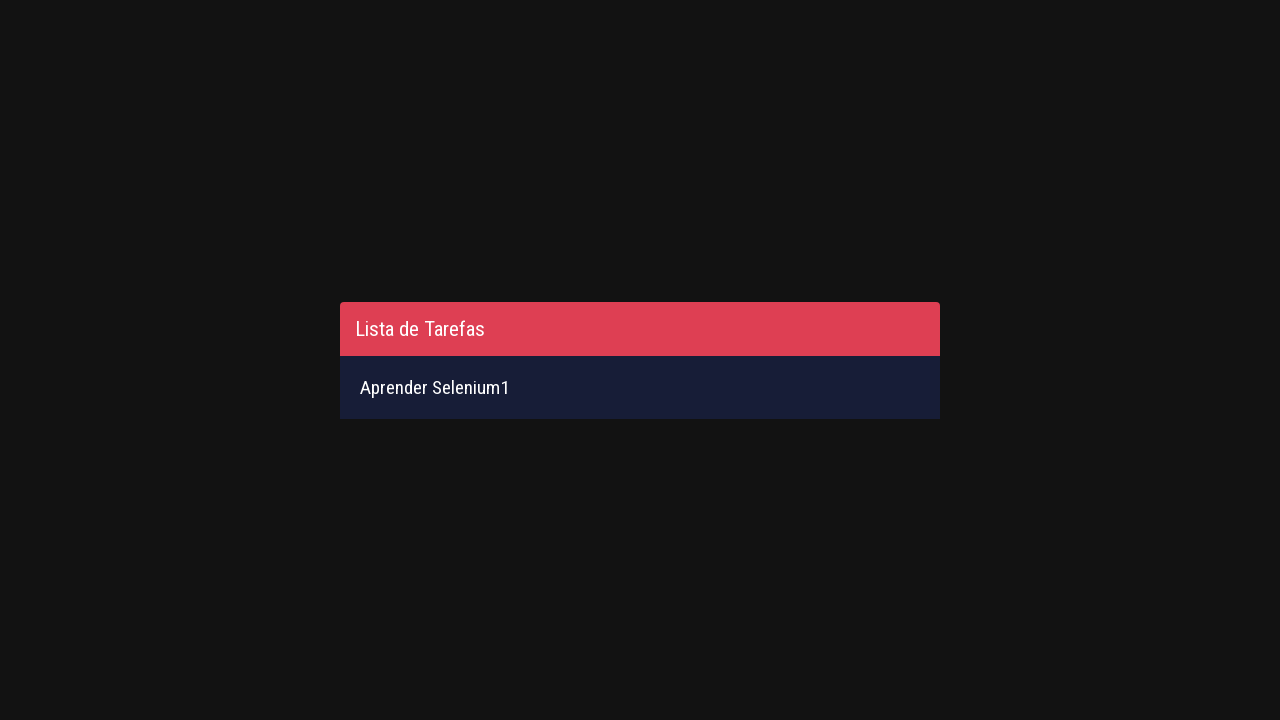

Pressed Enter to add first task on #inputTask
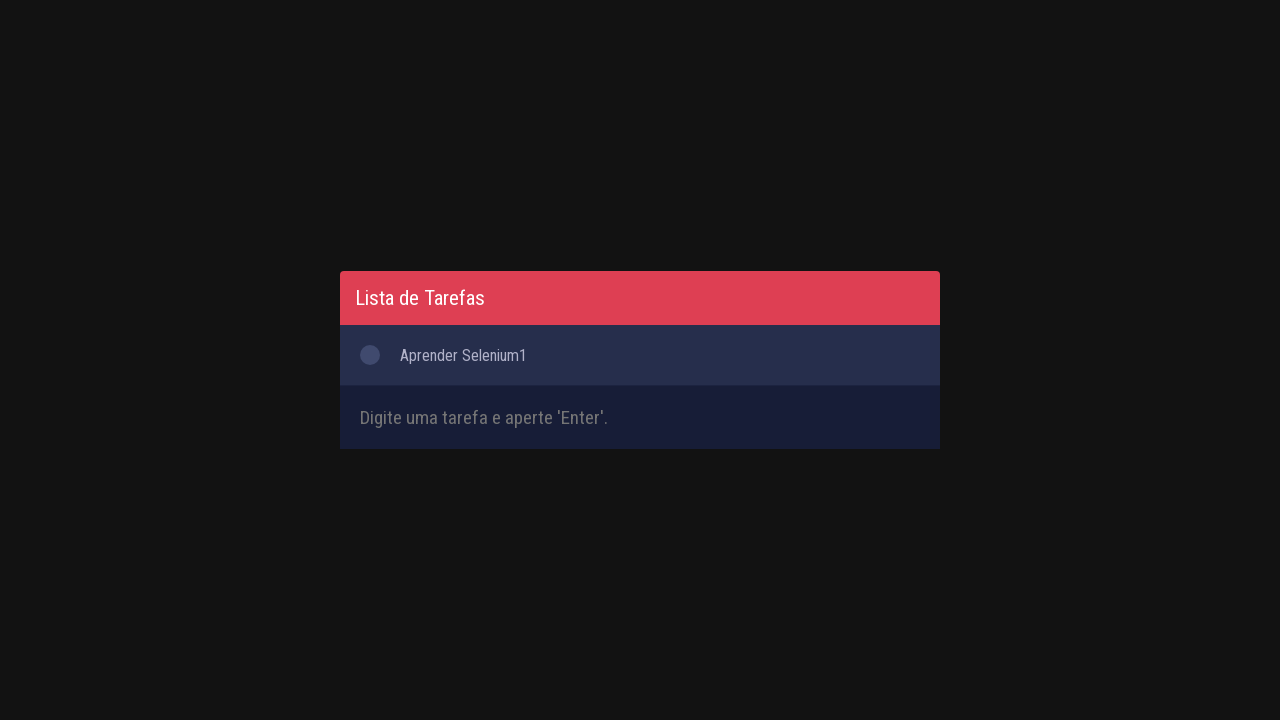

First task appeared in the list
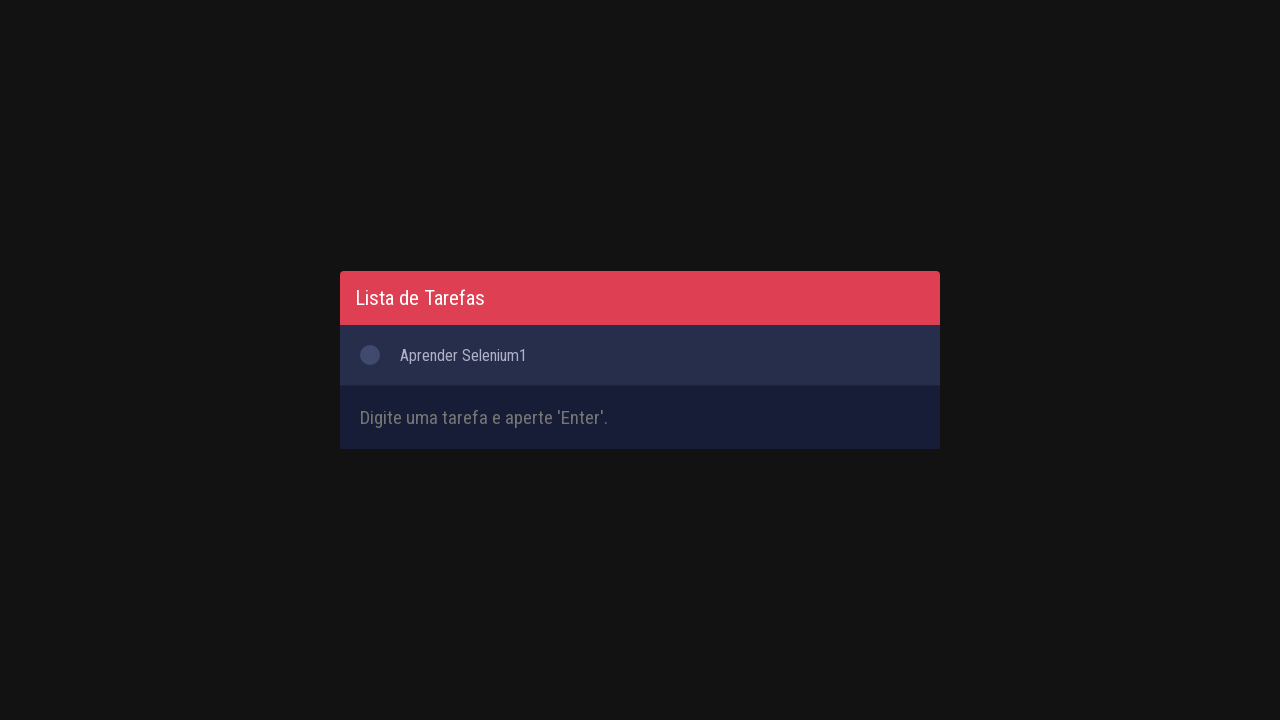

Filled input field with 'Aprender Selenium2' on #inputTask
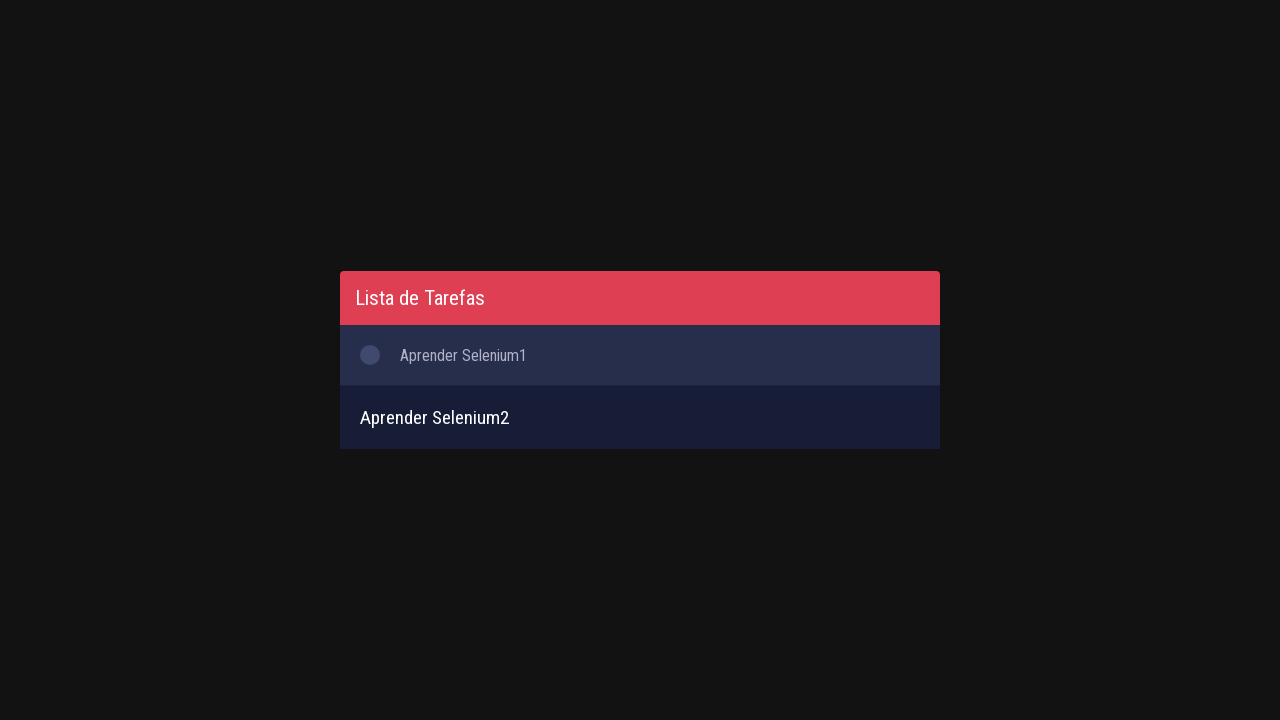

Pressed Enter to add second task on #inputTask
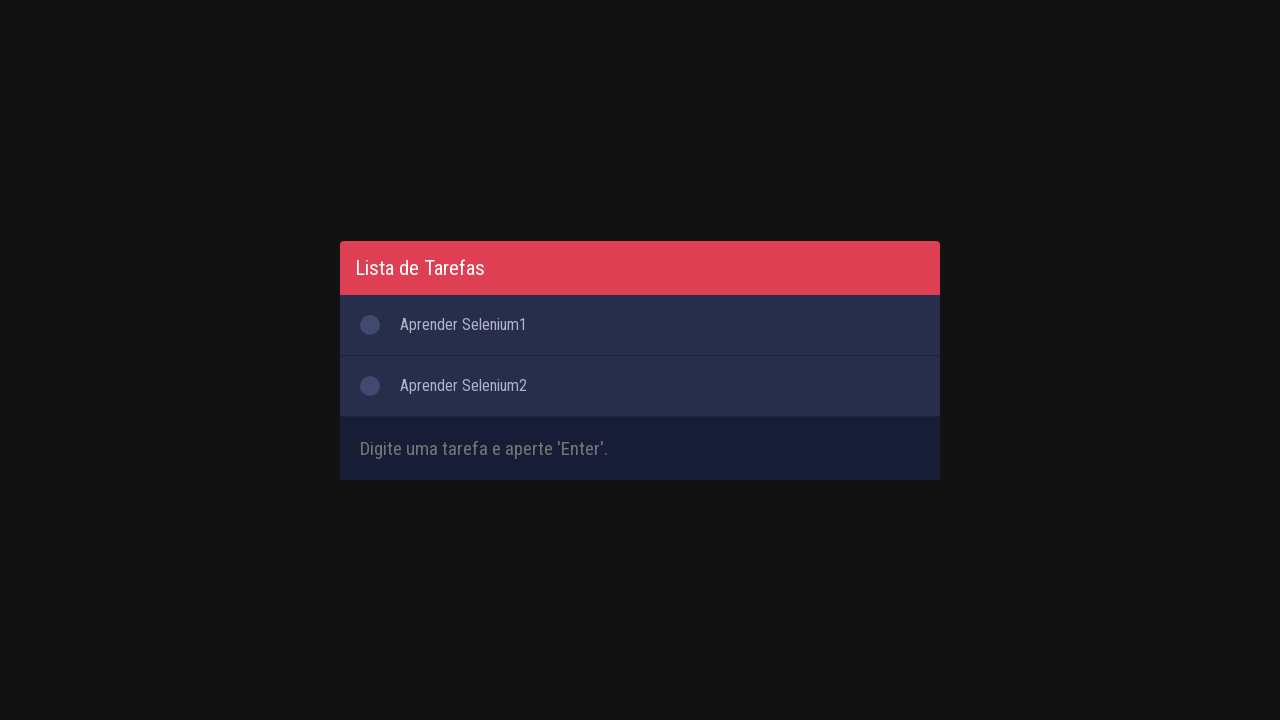

Filled input field with 'Aprender Selenium3' on #inputTask
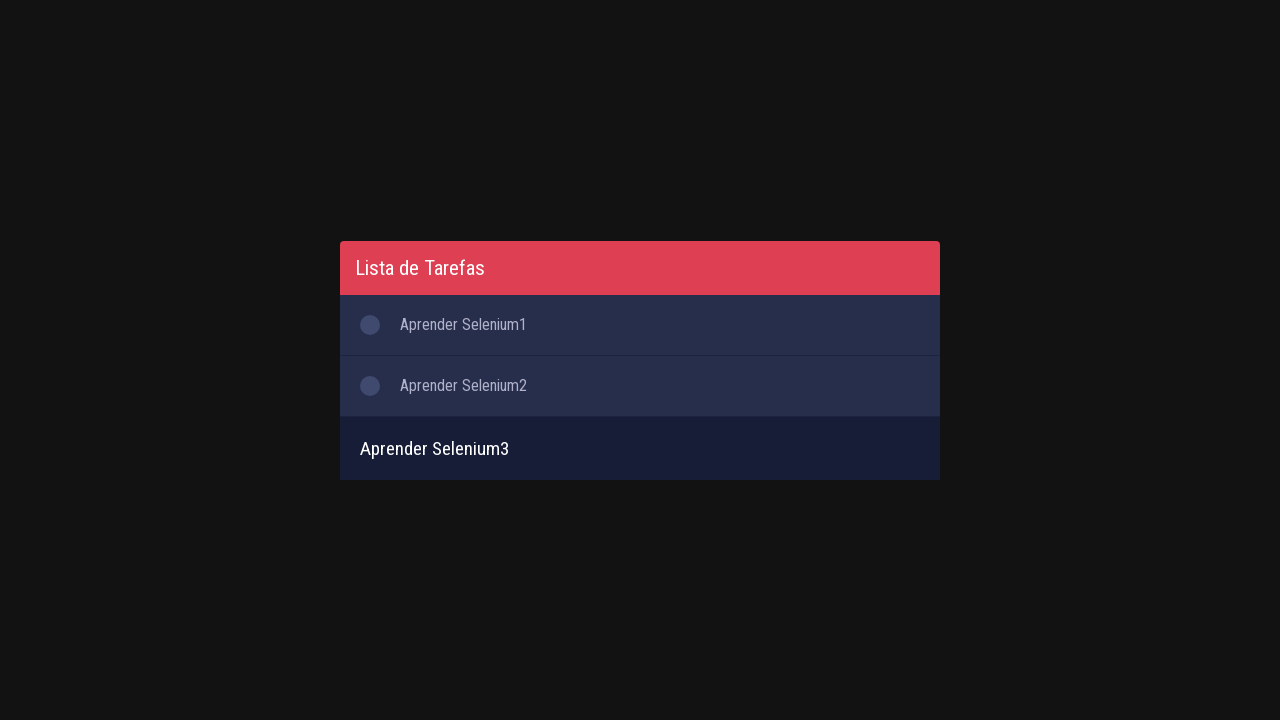

Pressed Enter to add third task on #inputTask
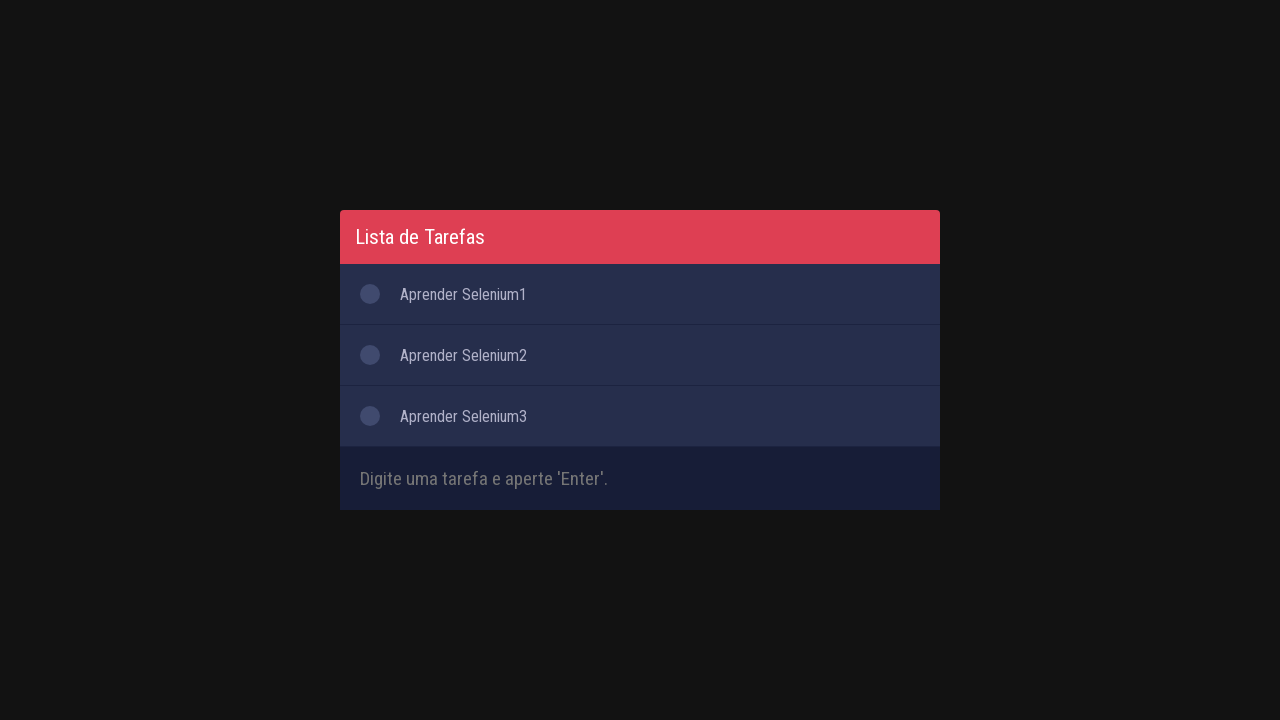

Filled input field with 'Aprender Selenium4' on #inputTask
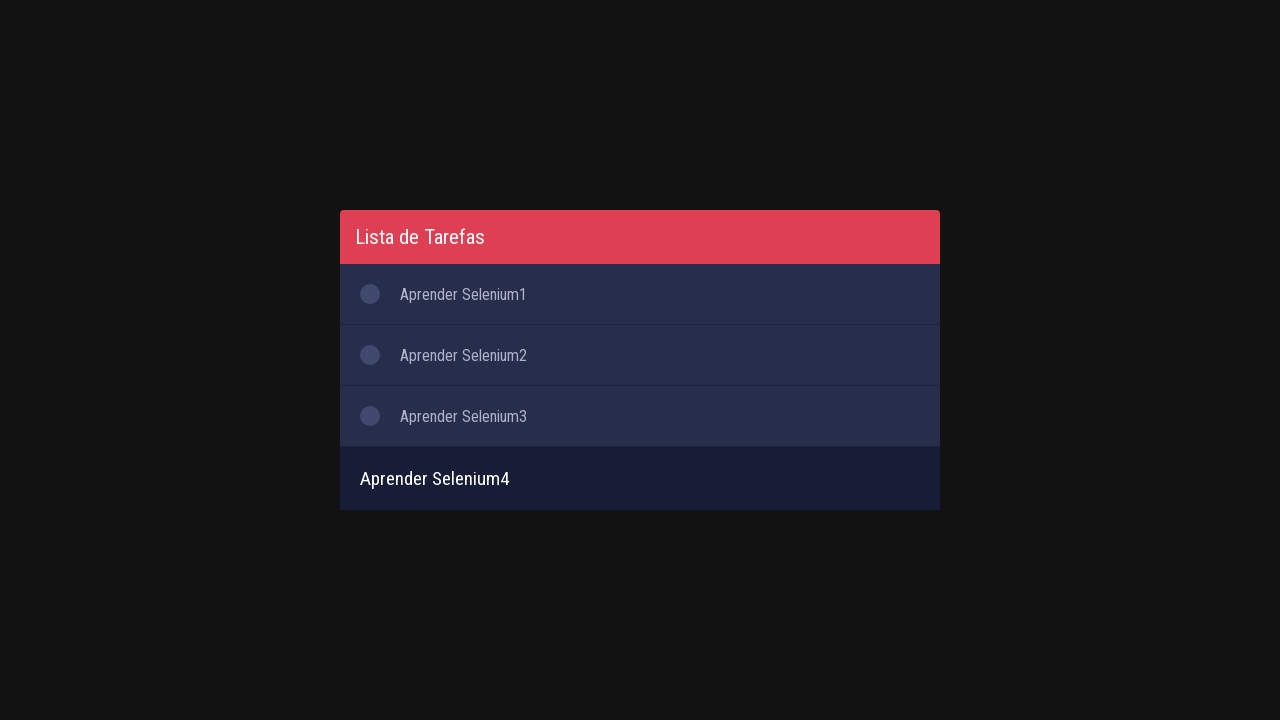

Pressed Enter to add fourth task on #inputTask
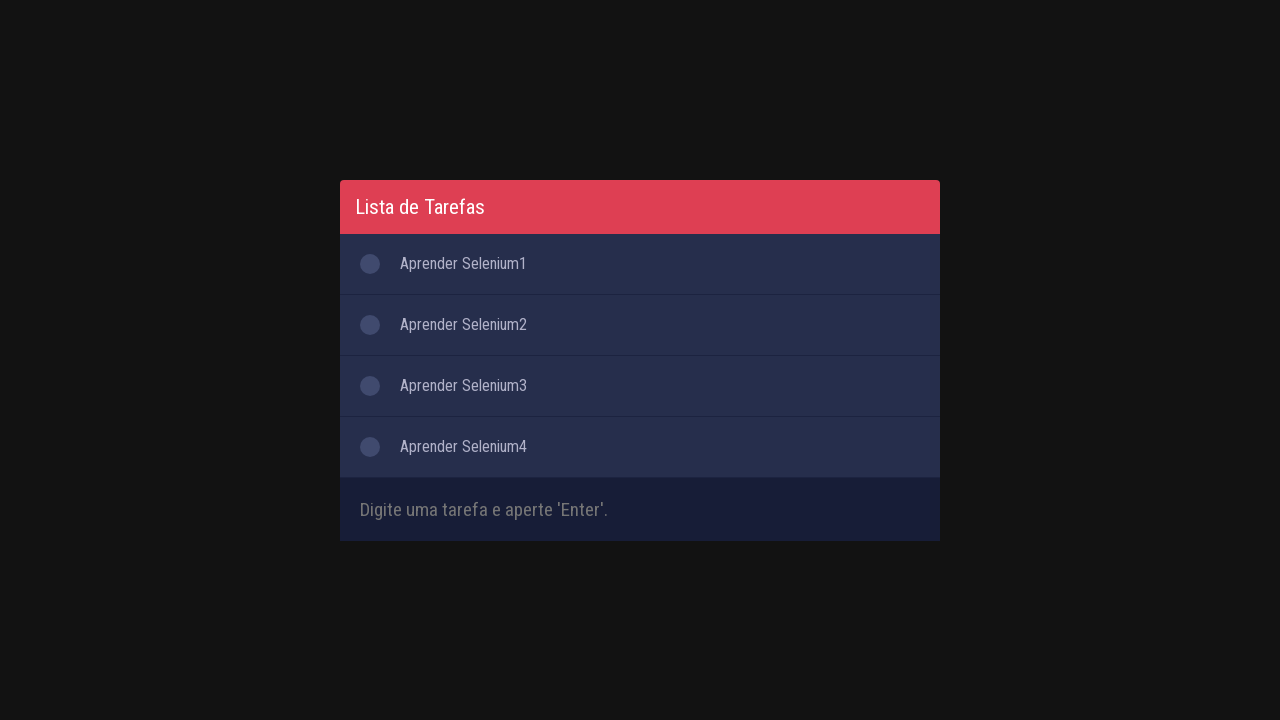

Filled input field with 'Aprender Selenium5' on #inputTask
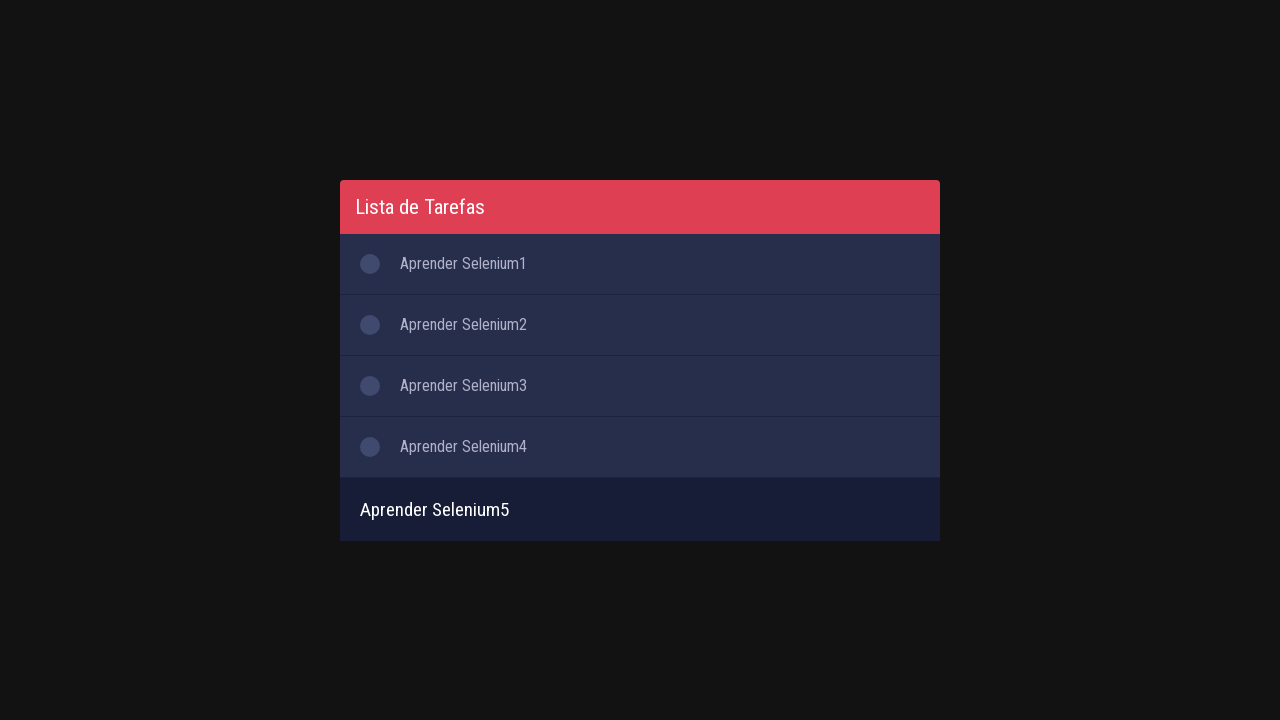

Pressed Enter to add fifth task on #inputTask
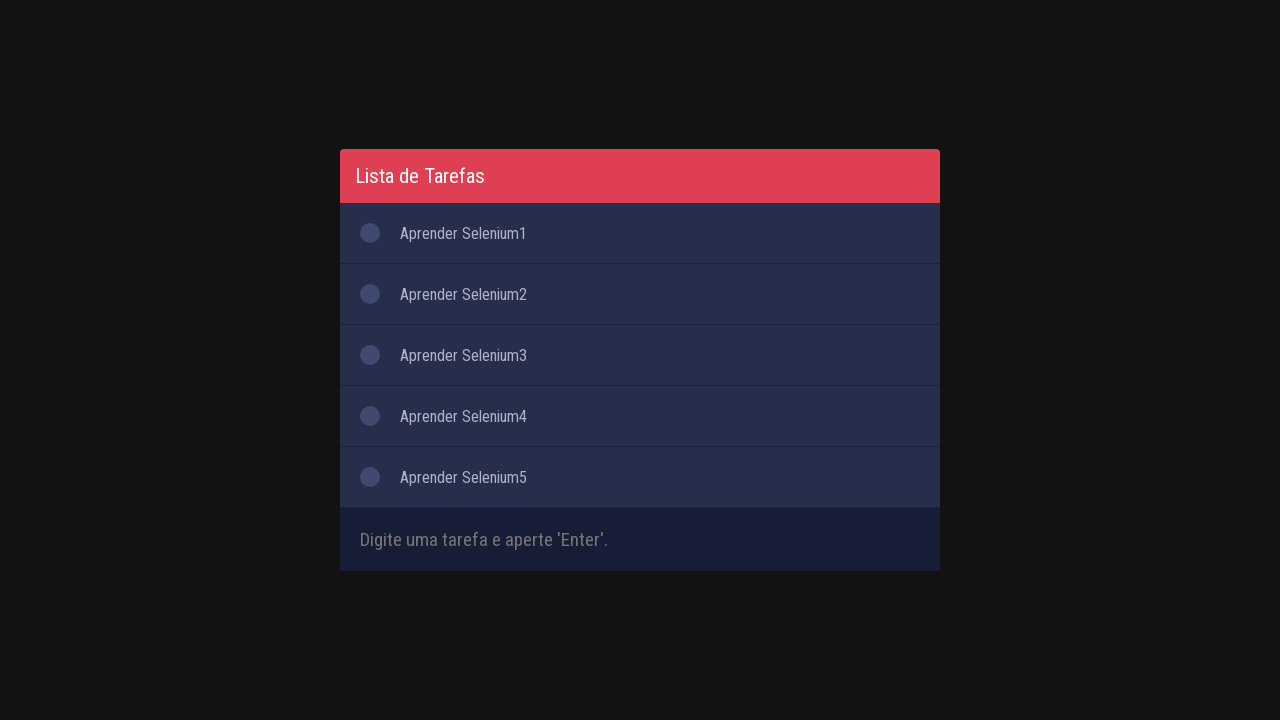

Filled input field with 'Aprender Selenium6' on #inputTask
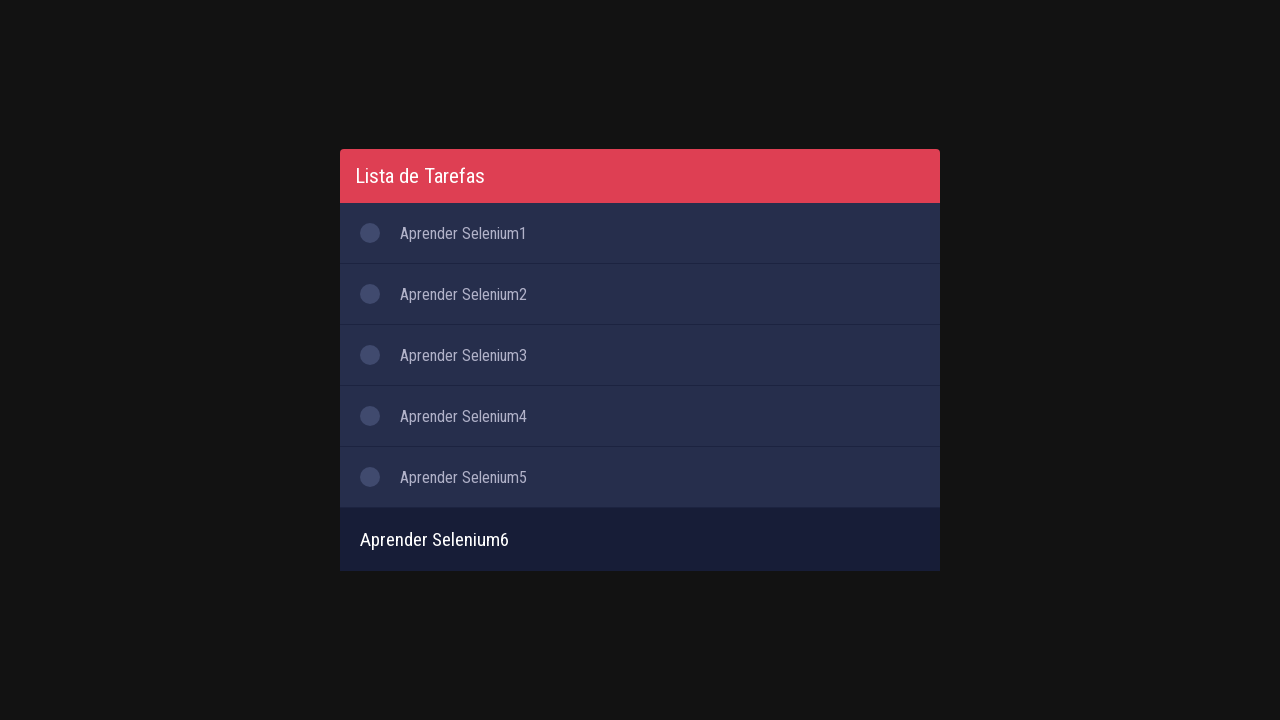

Pressed Enter to add sixth task on #inputTask
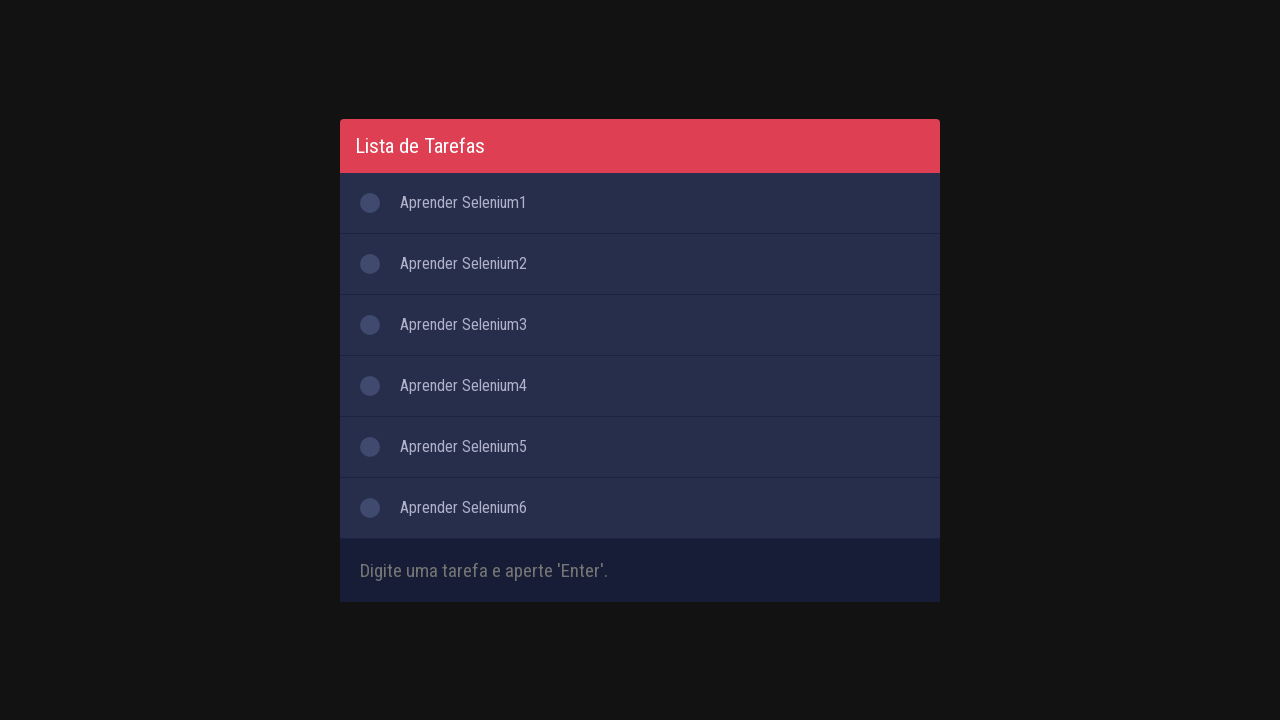

Filled input field with 'Aprender Selenium7' on #inputTask
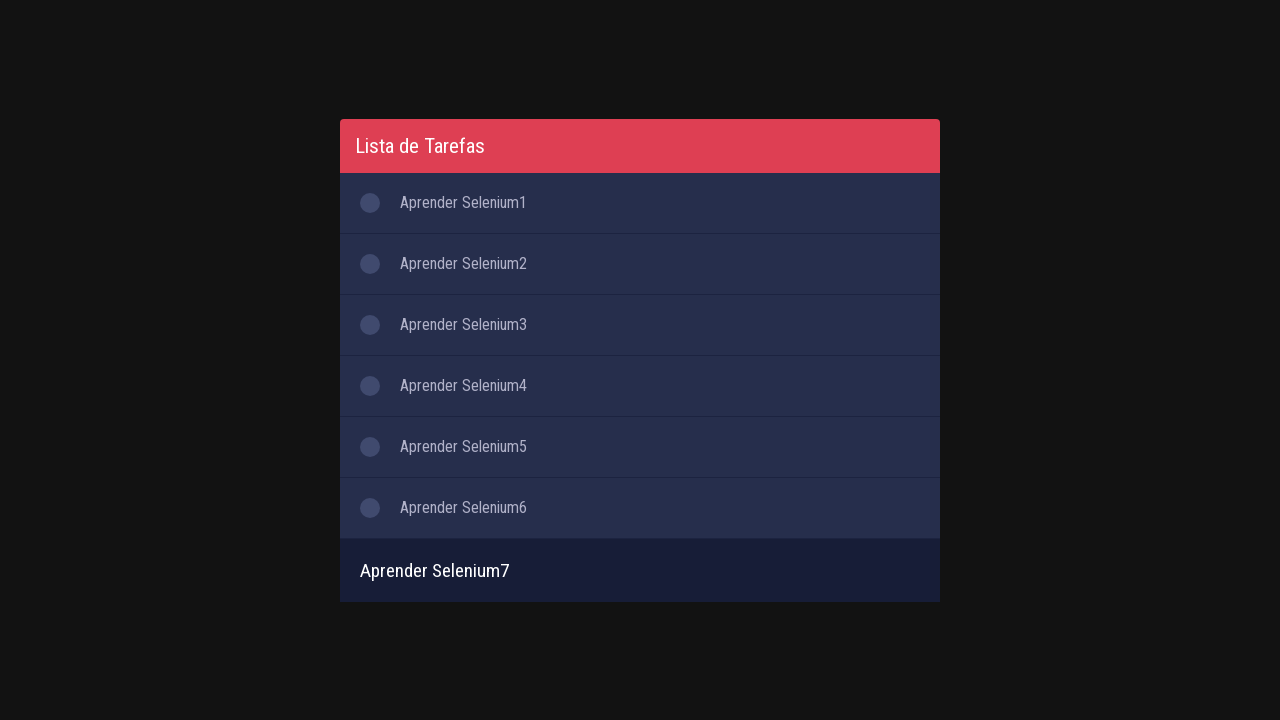

Pressed Enter to add seventh task on #inputTask
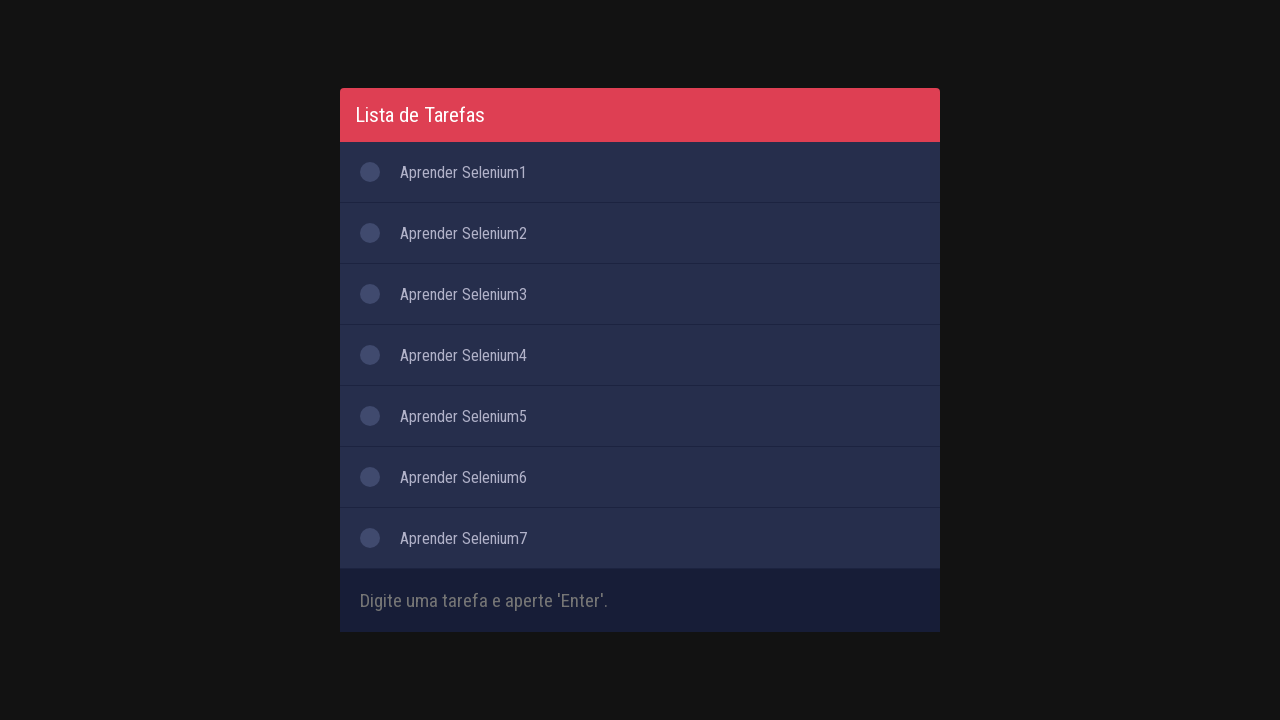

Filled input field with 'Aprender Selenium8' on #inputTask
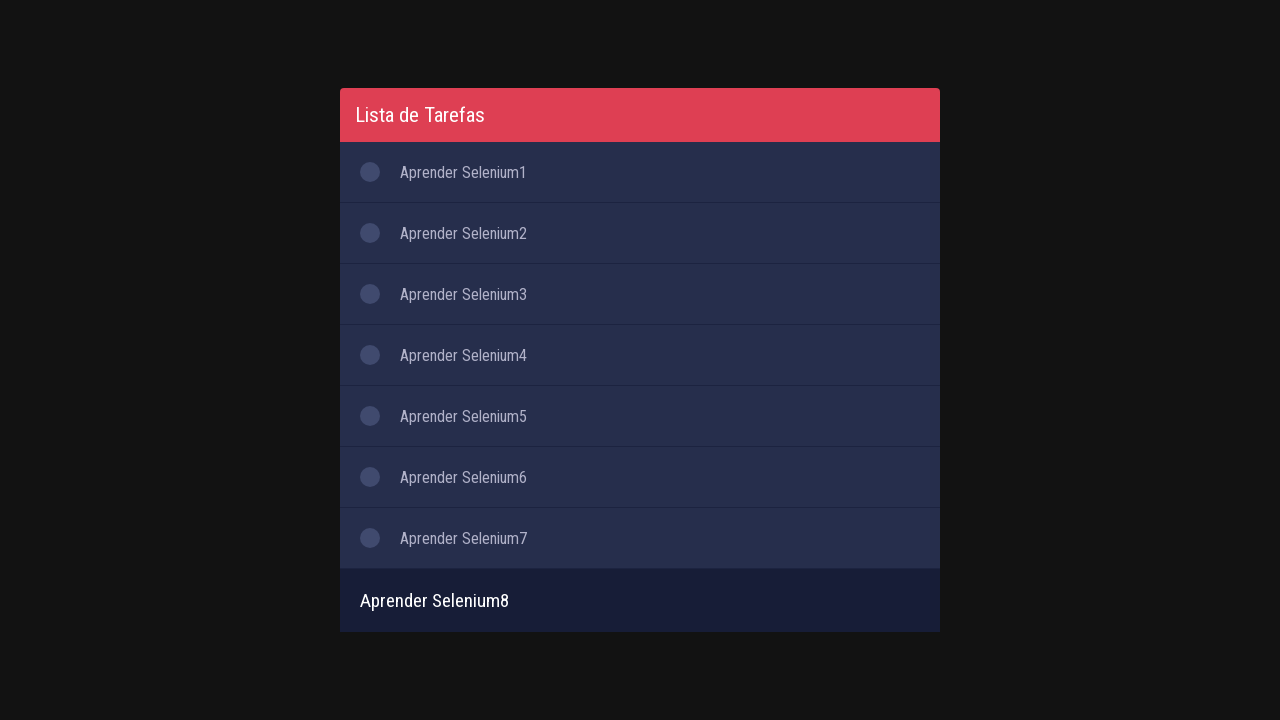

Pressed Enter to add eighth task on #inputTask
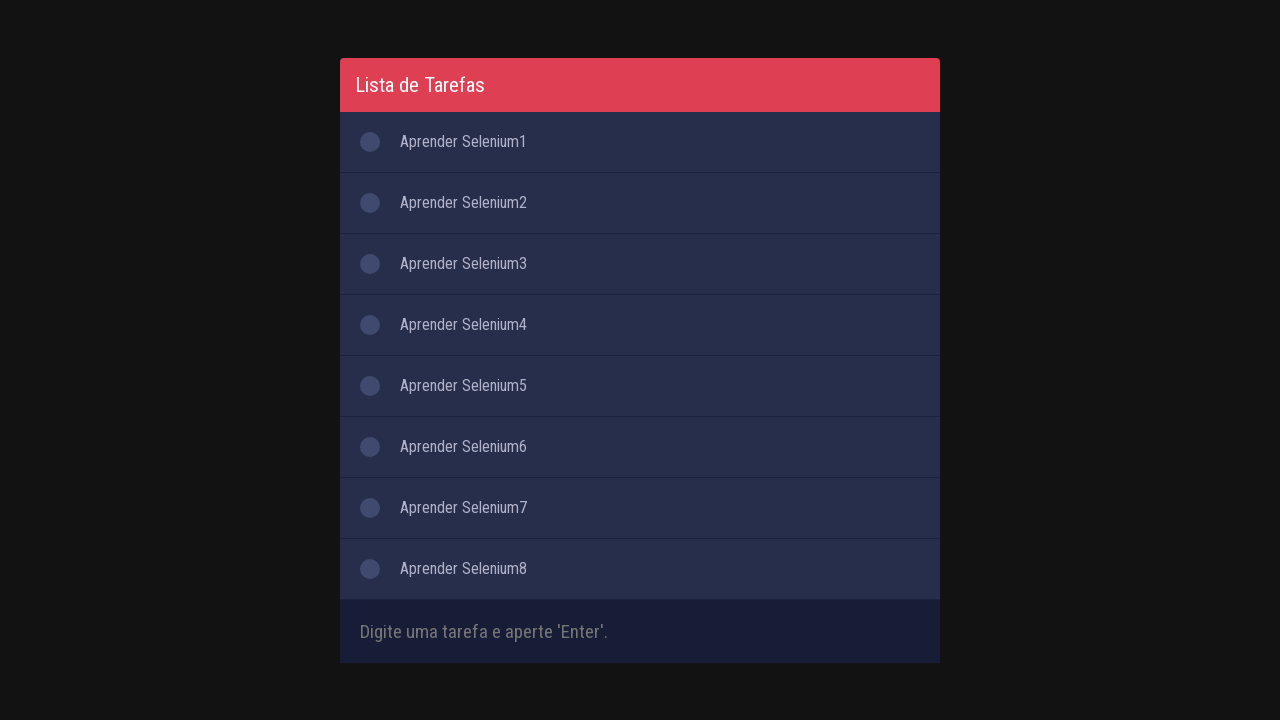

Filled input field with 'Aprender Selenium9' on #inputTask
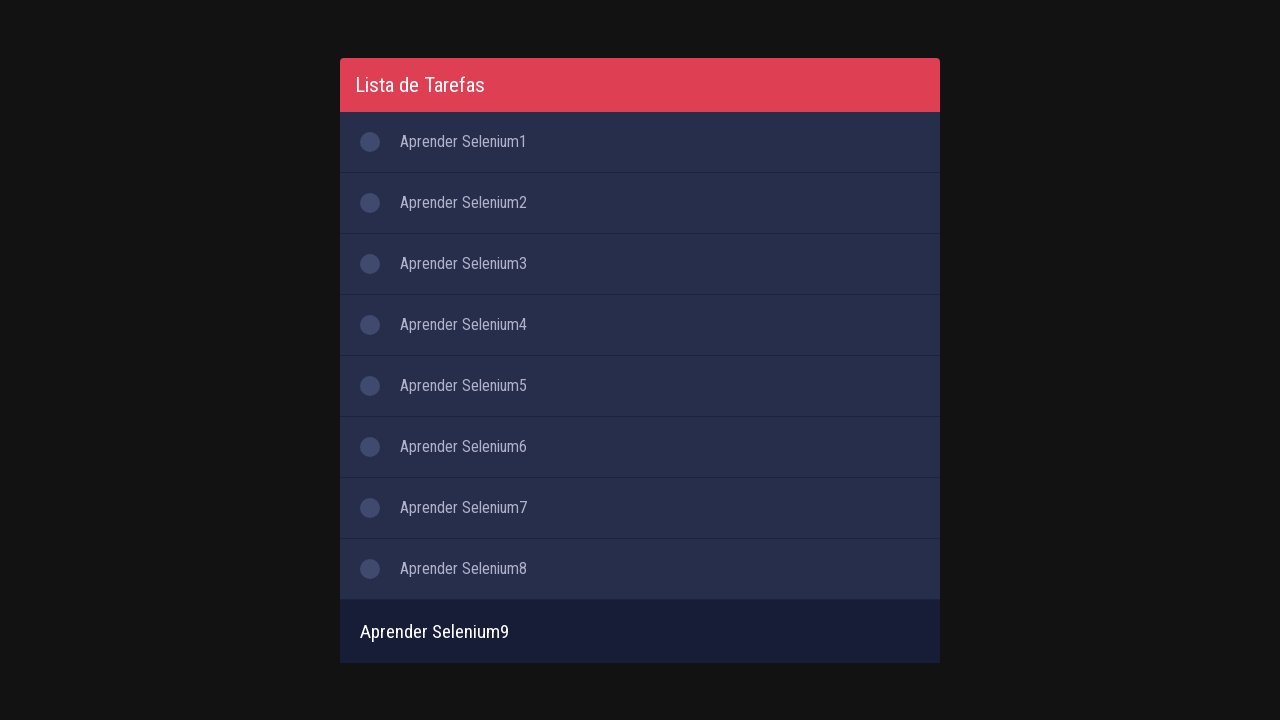

Pressed Enter to add ninth task on #inputTask
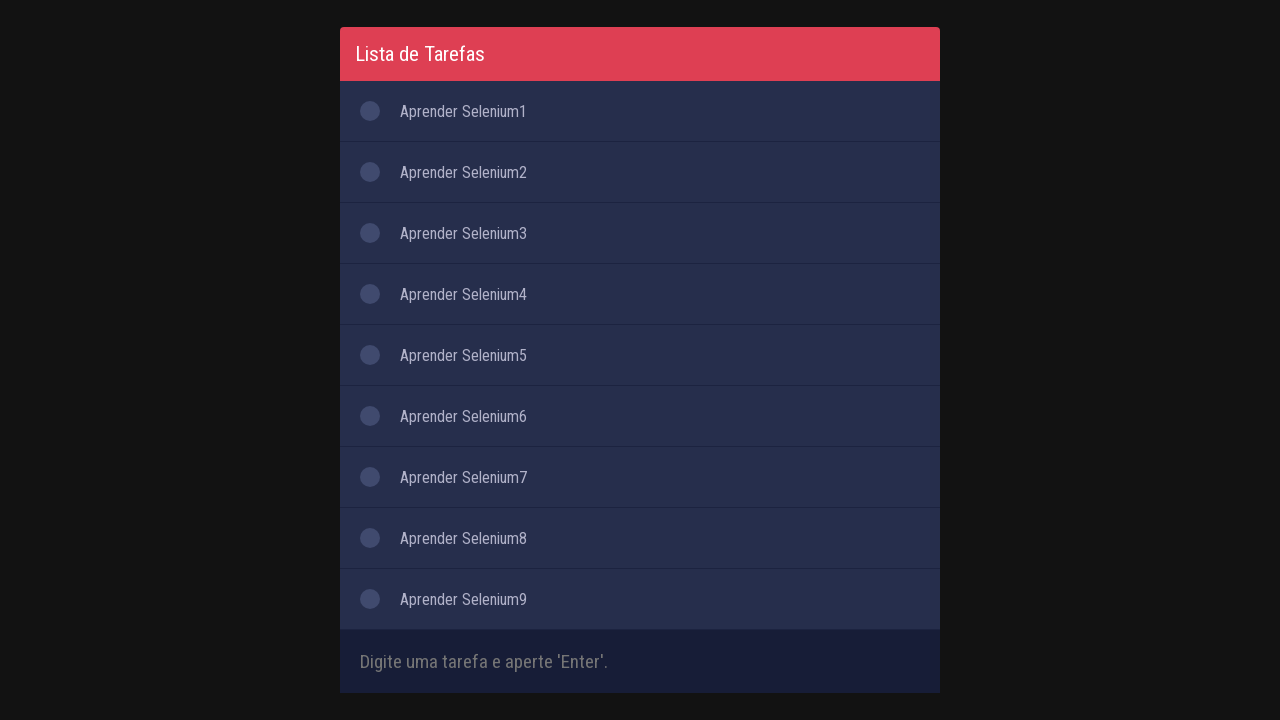

Filled input field with 'Aprender Selenium10' on #inputTask
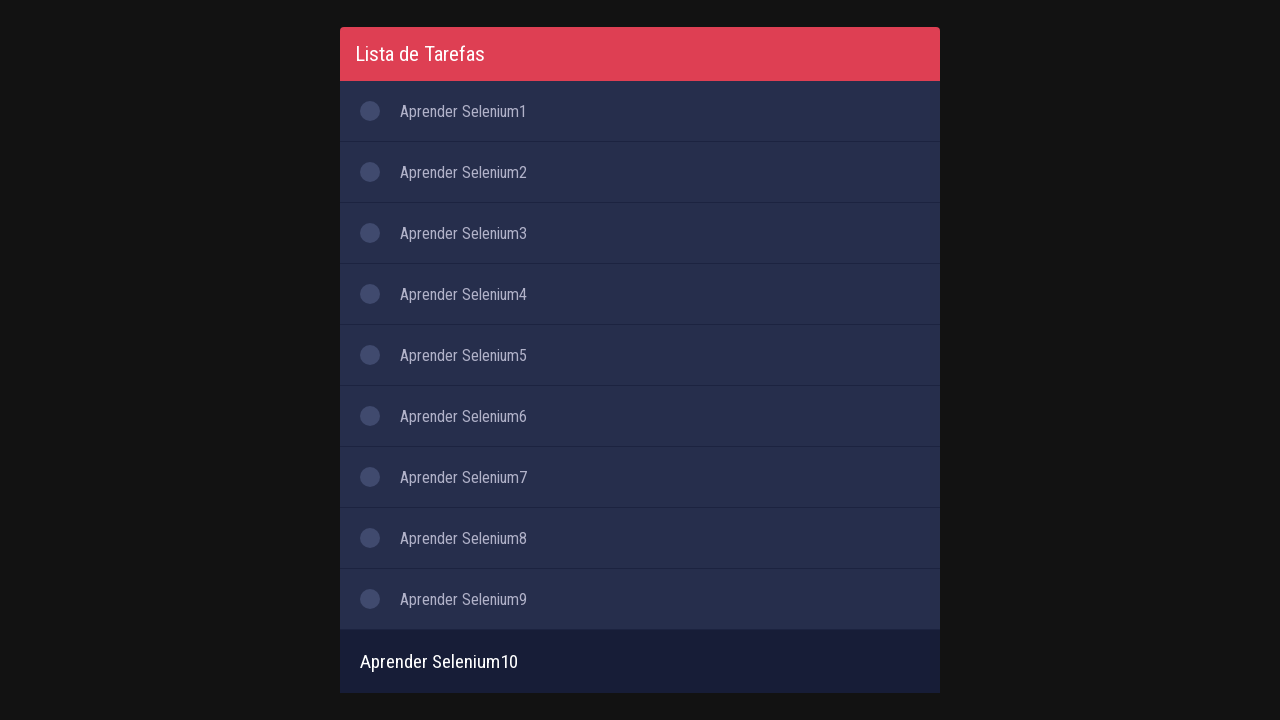

Pressed Enter to add tenth task on #inputTask
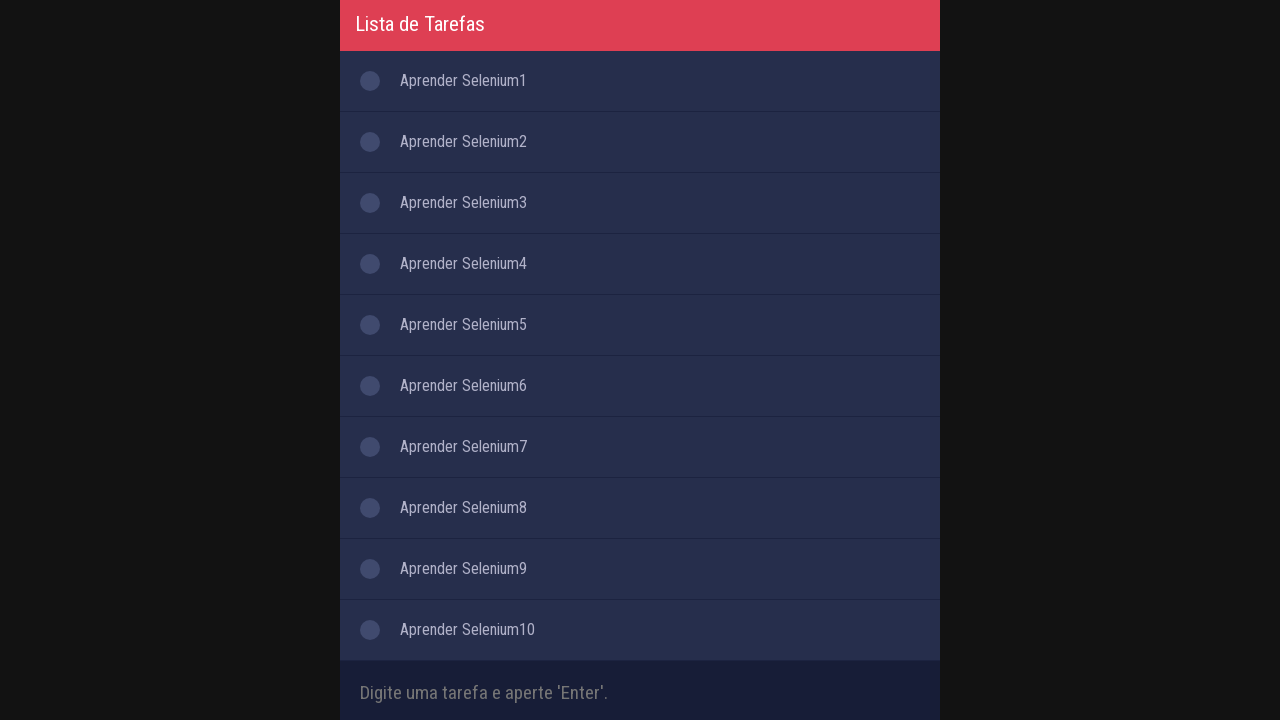

All tasks are now visible in the list
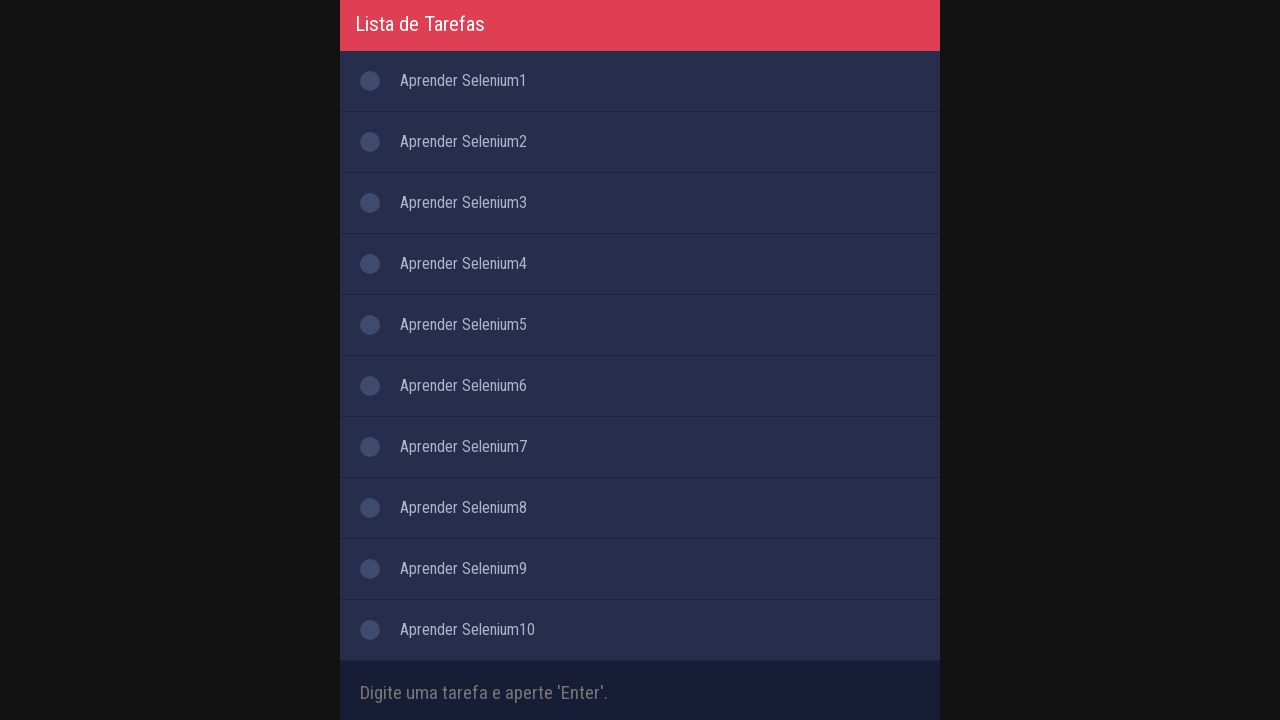

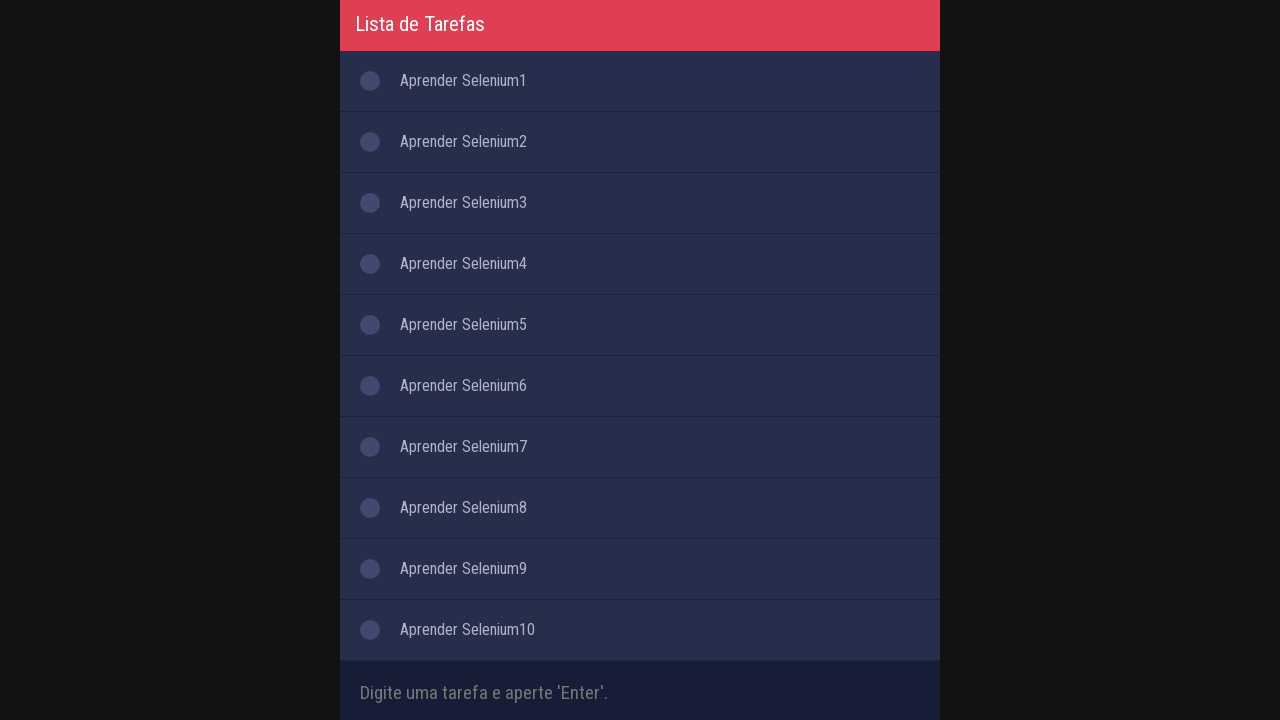